Tests a math challenge form by reading an input value, calculating the answer using a logarithmic formula, filling in the result, selecting checkbox and radio options, and submitting the form.

Starting URL: http://suninjuly.github.io/math.html

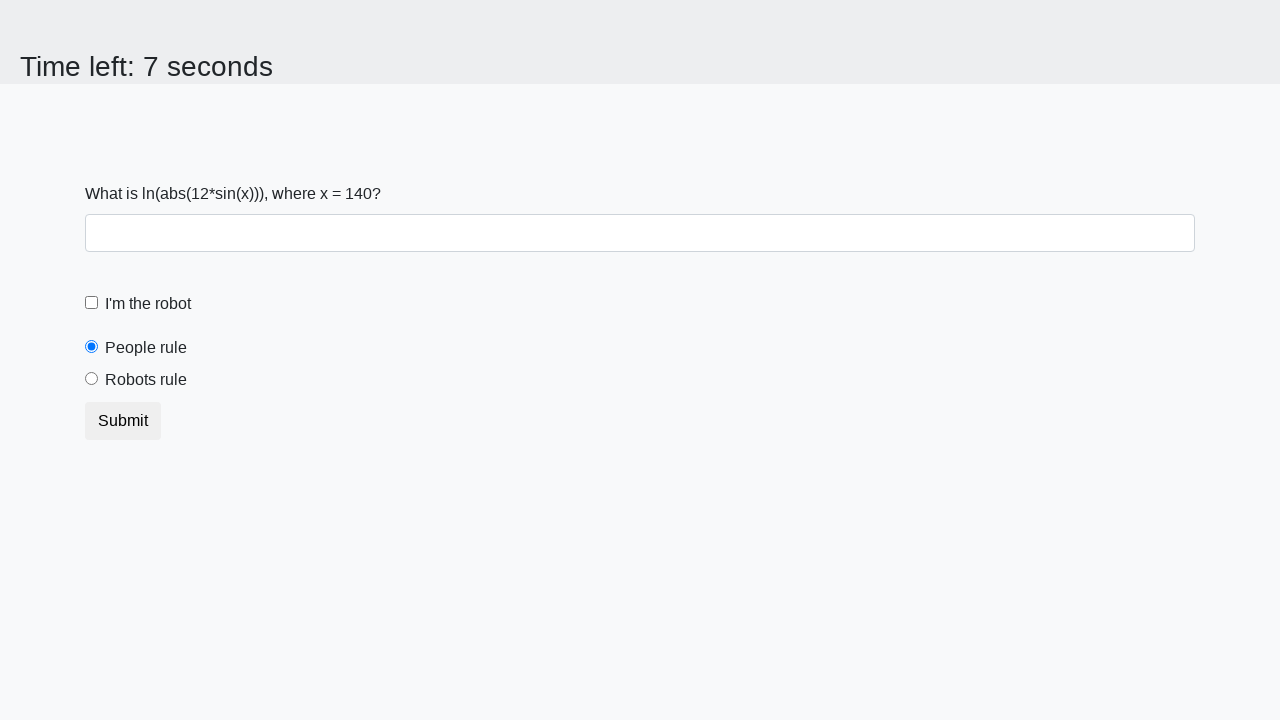

Located the input value element
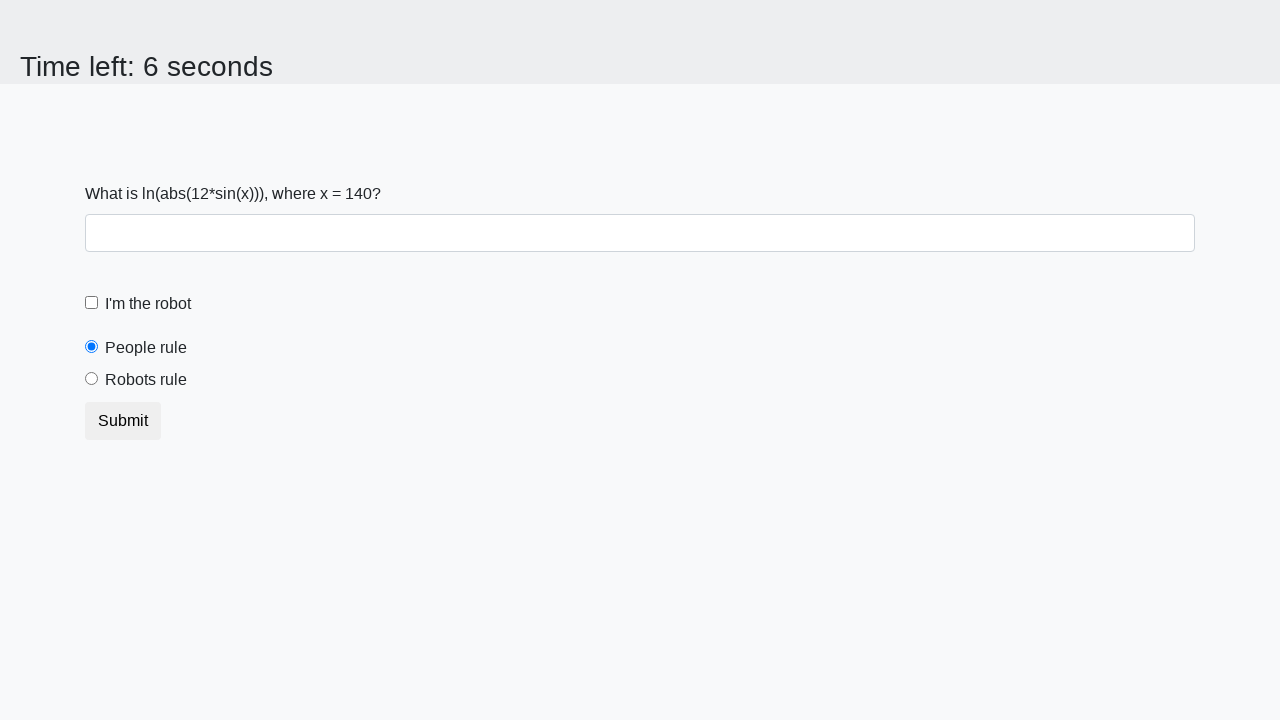

Extracted x value from page: 140
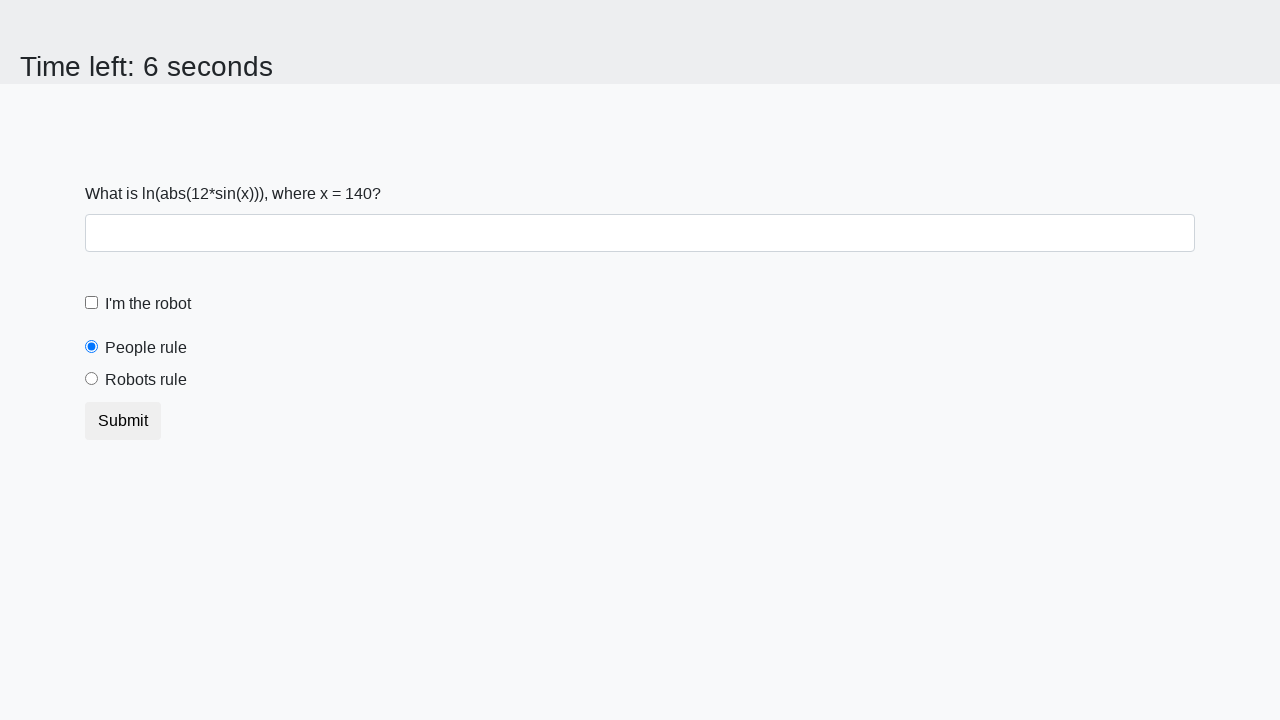

Calculated answer using logarithmic formula: 2.4649484630221914
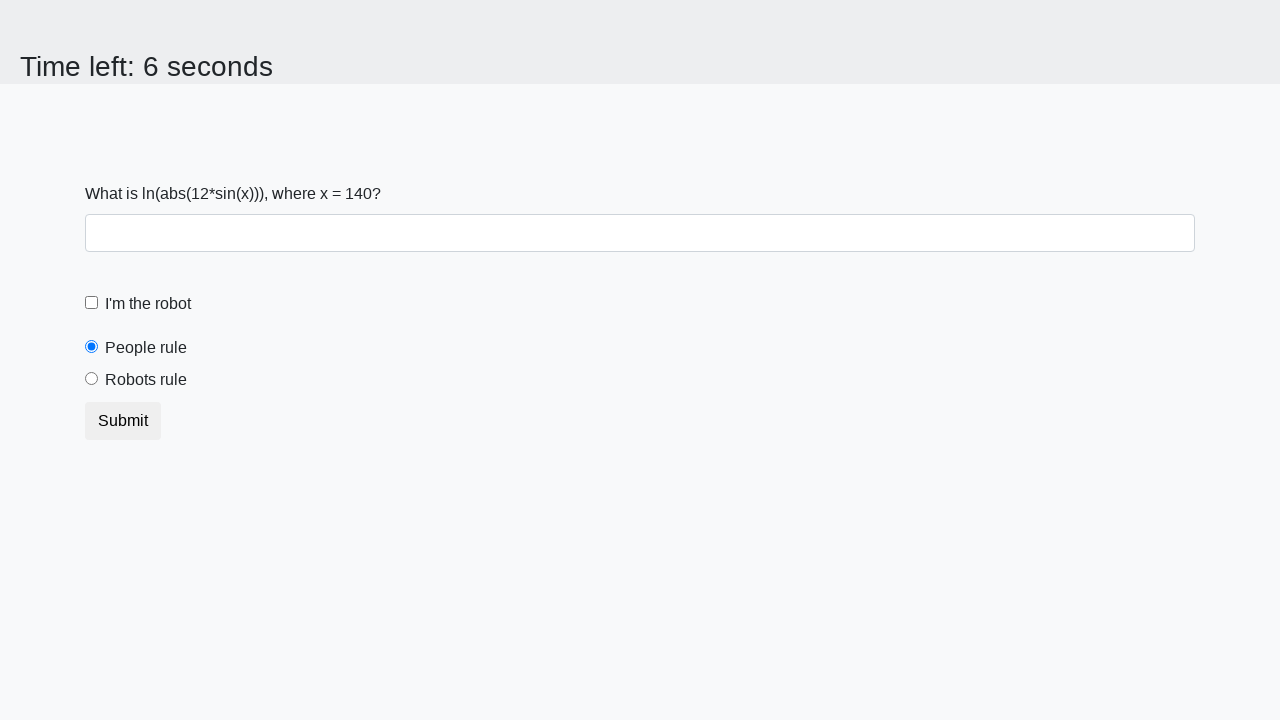

Filled answer field with calculated result: 2.4649484630221914 on #answer
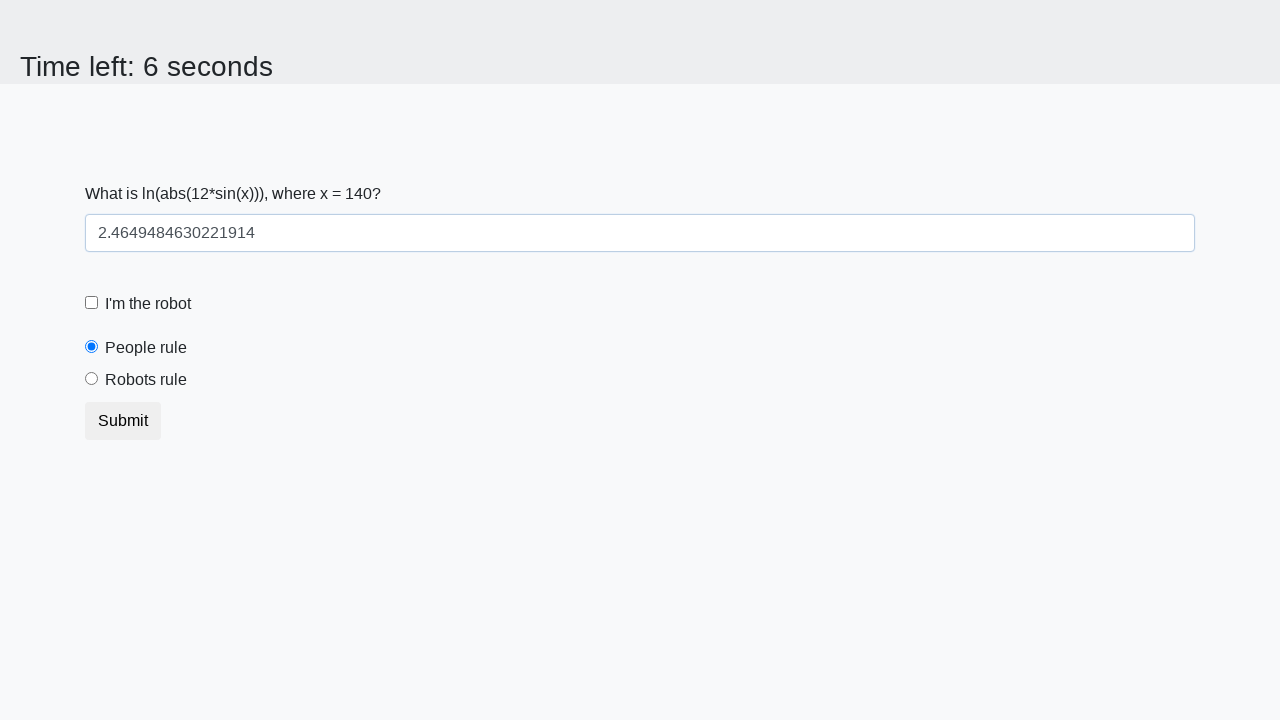

Clicked the checkbox at (92, 303) on .form-check-input
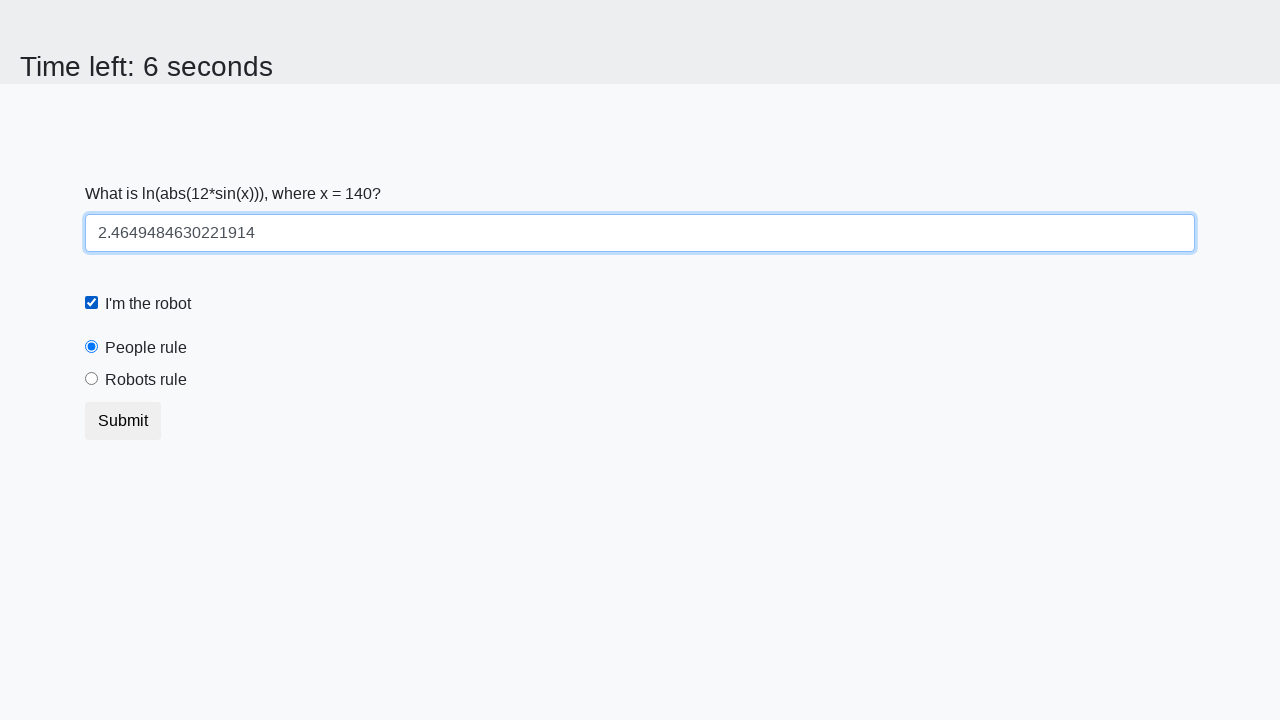

Selected 'Robots rule' radio button at (146, 380) on label[for='robotsRule']
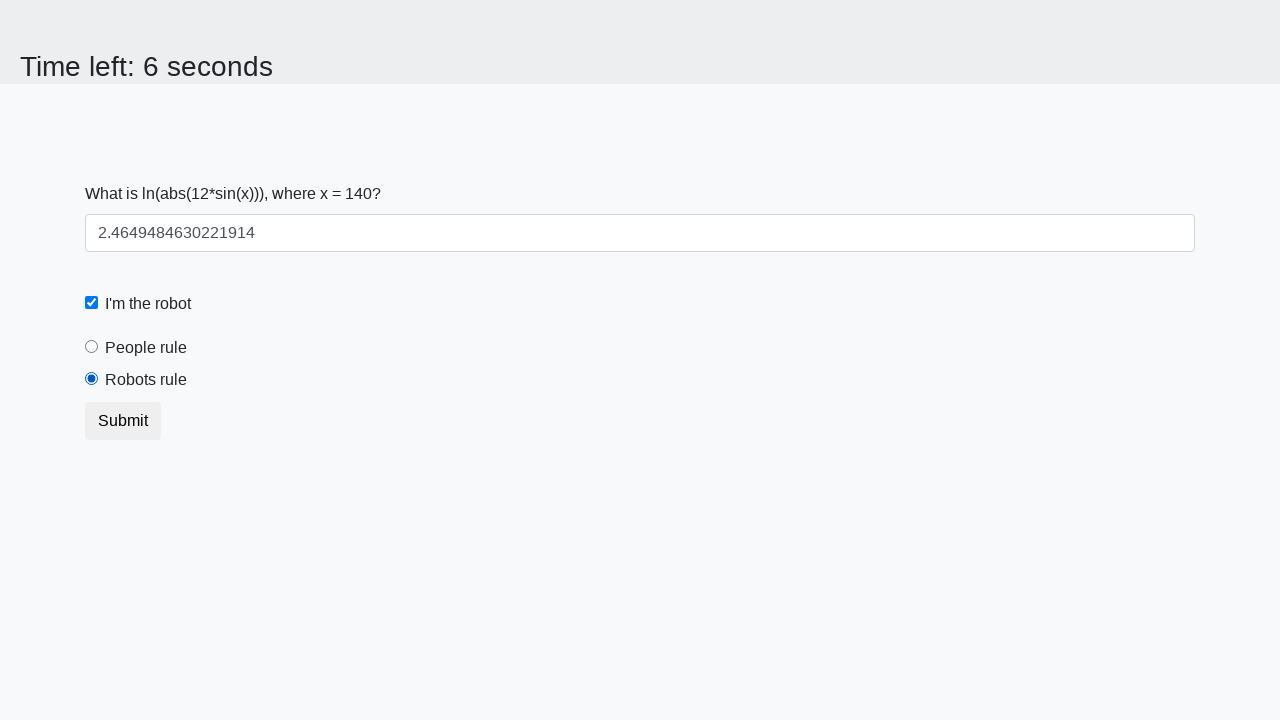

Submitted the form at (123, 421) on [type='submit']
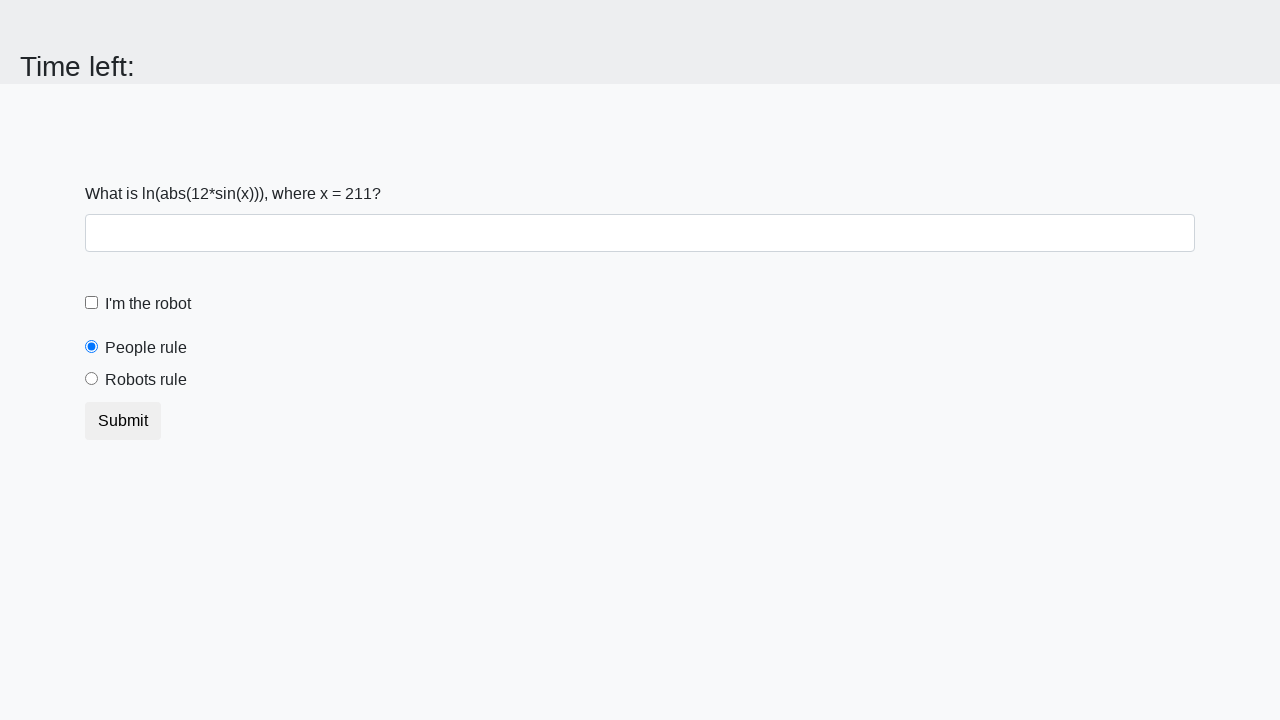

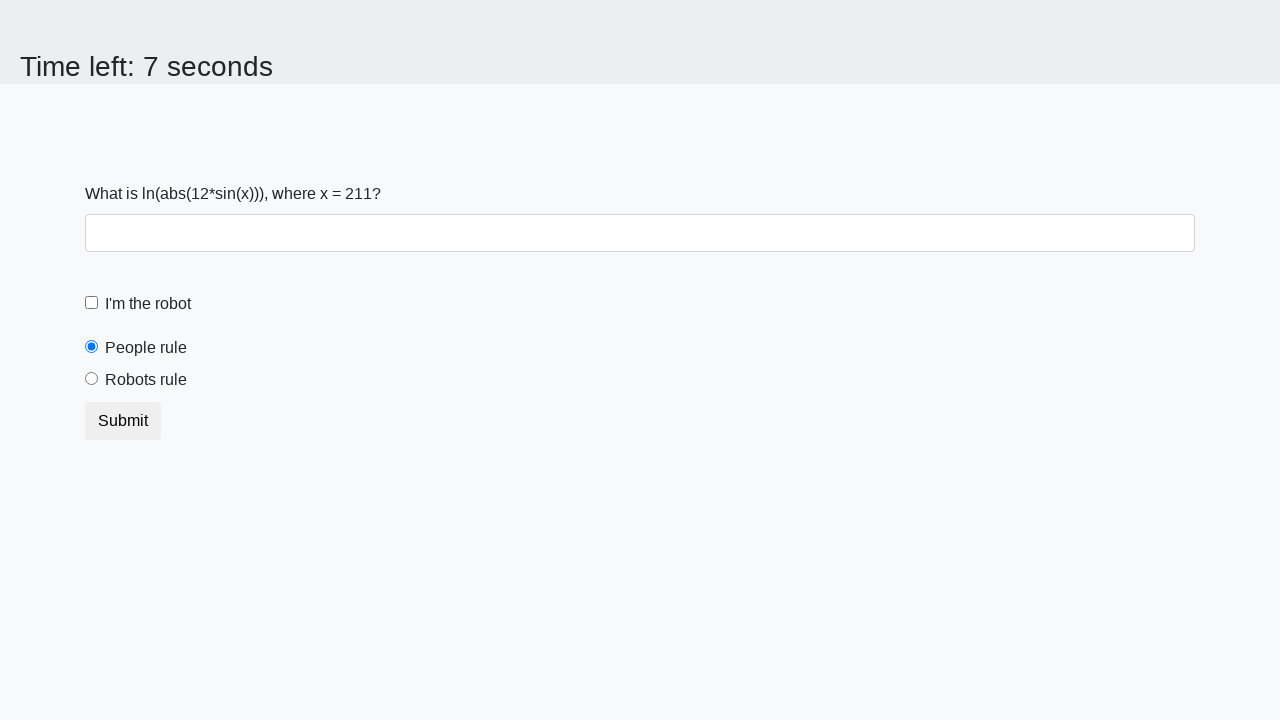